Navigates to Rediff.com and verifies that links are present on the page

Starting URL: https://www.rediff.com/

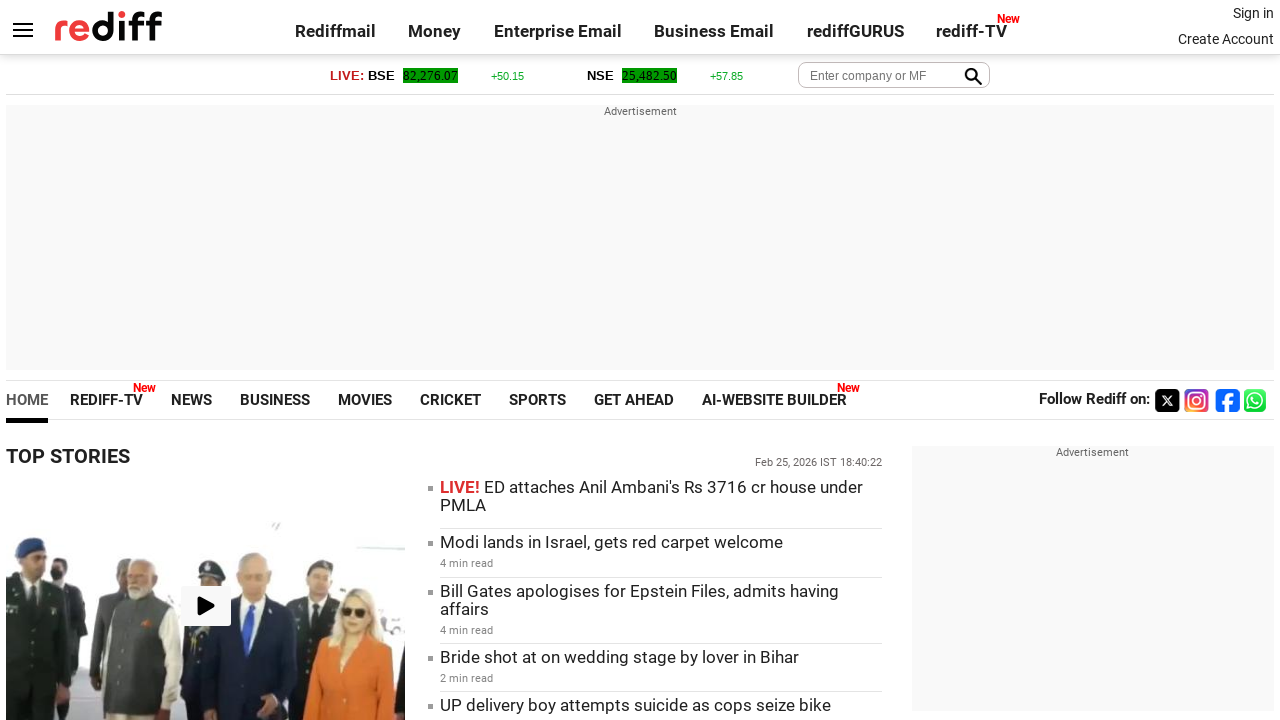

Waited for links to load on Rediff.com
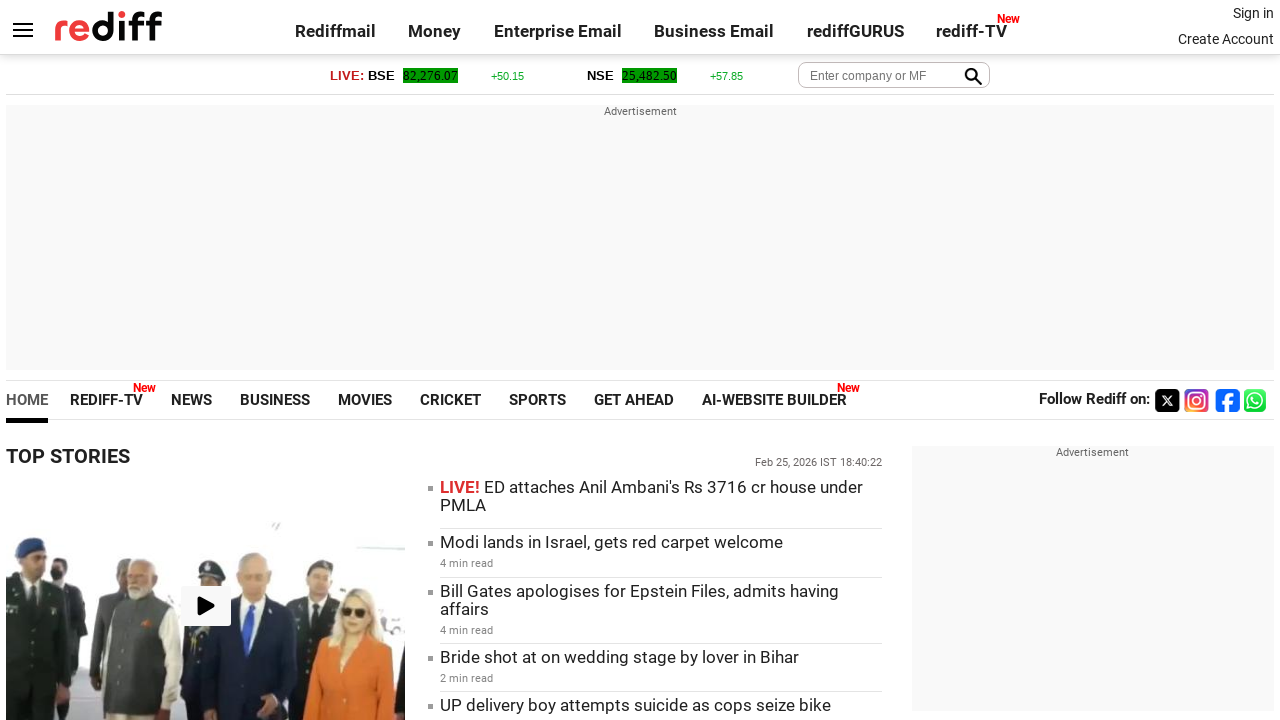

Retrieved all link elements from the page
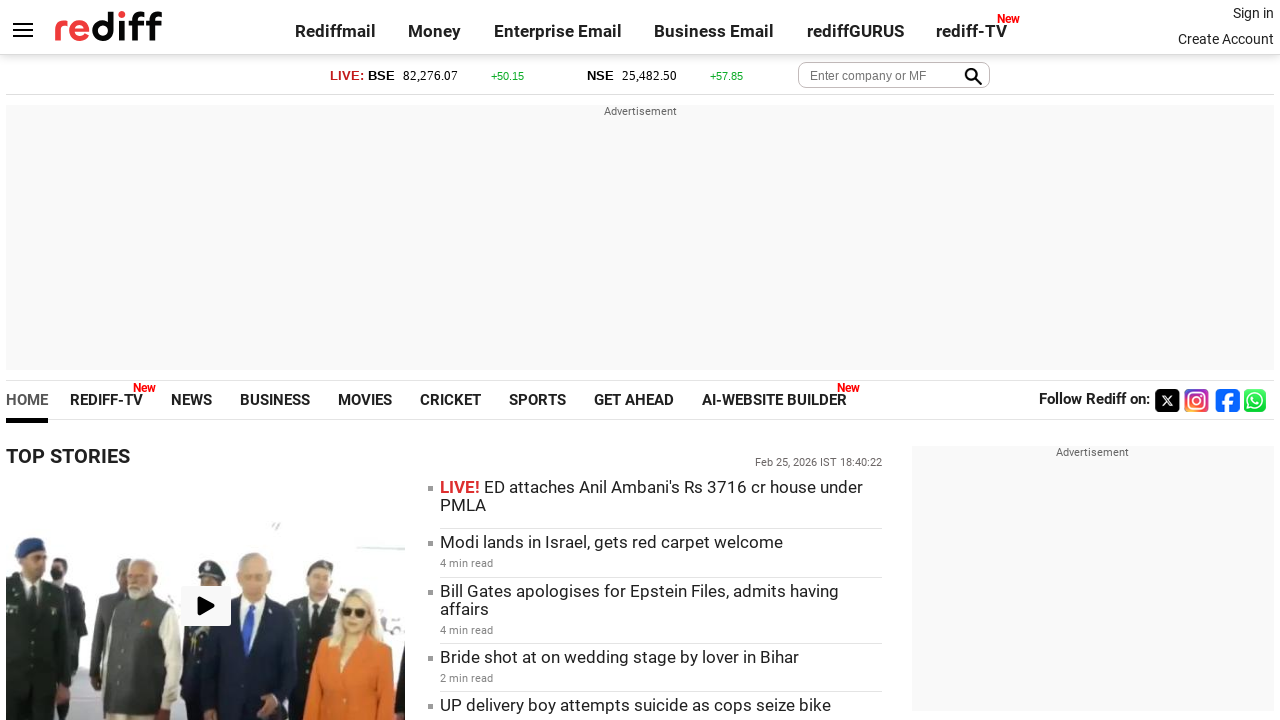

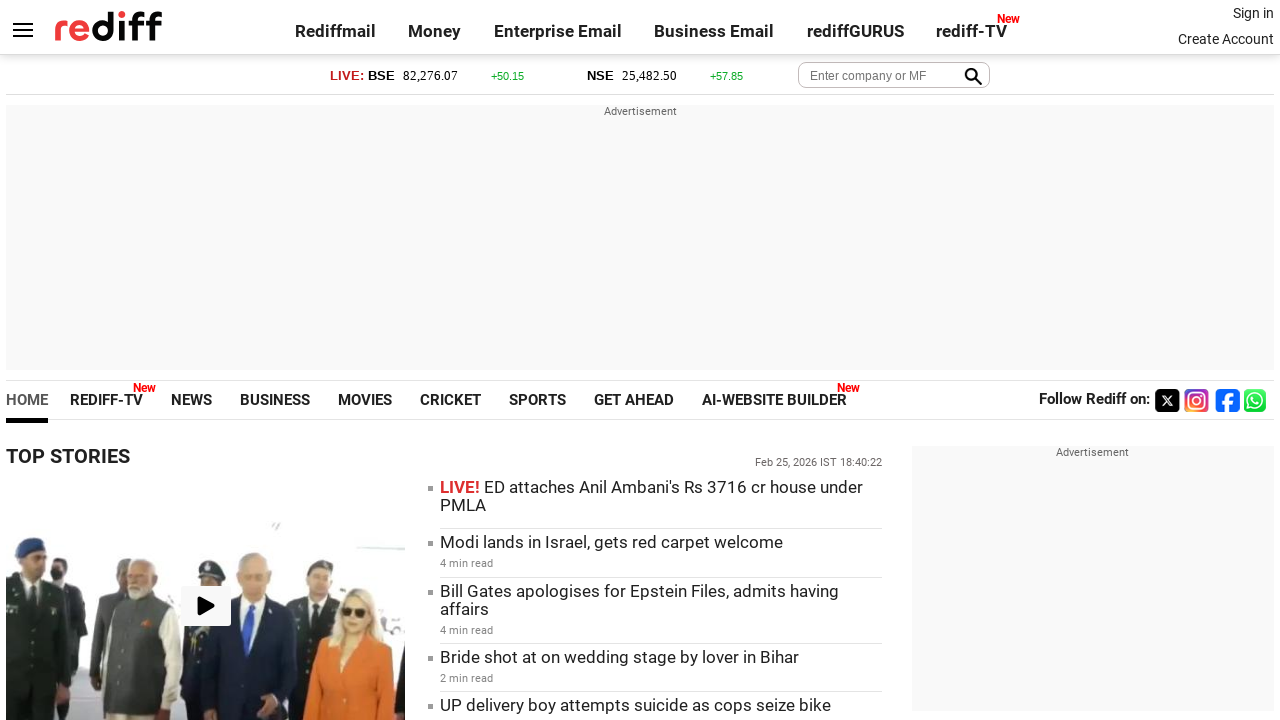